Tests simple JavaScript alert handling by clicking a button and accepting the alert

Starting URL: https://demoqa.com/alerts

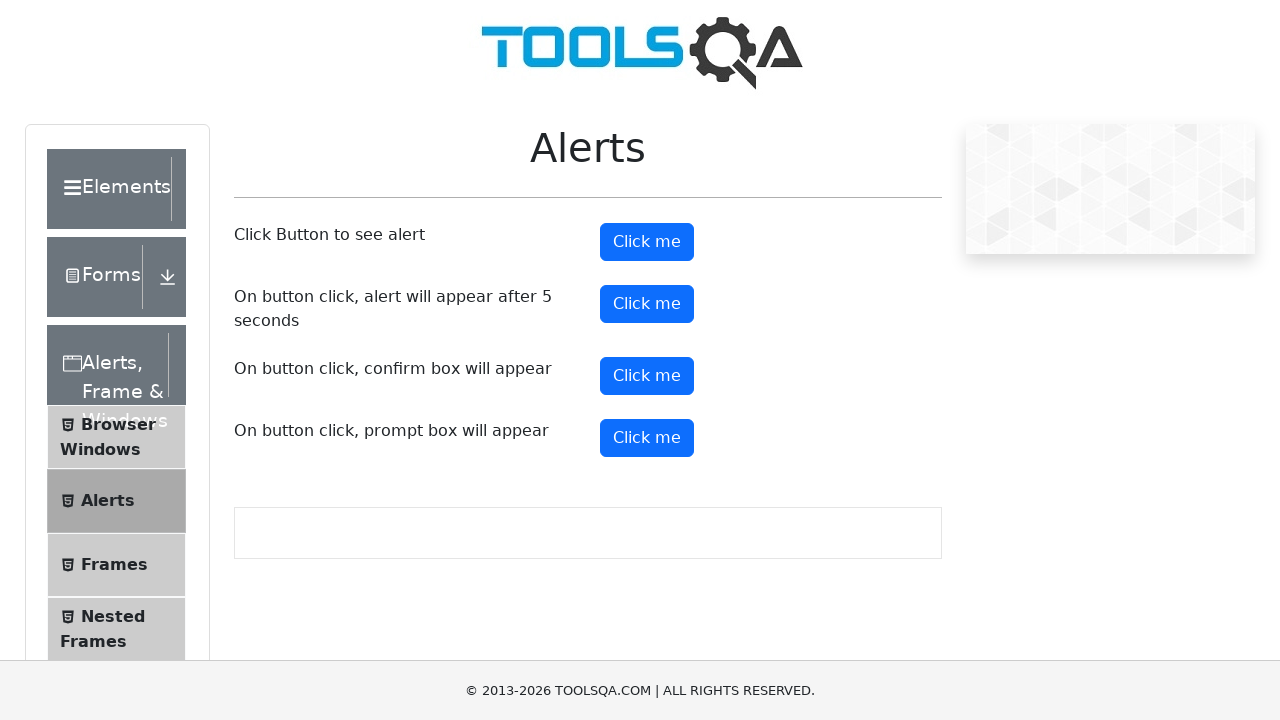

Set up dialog handler to accept alerts
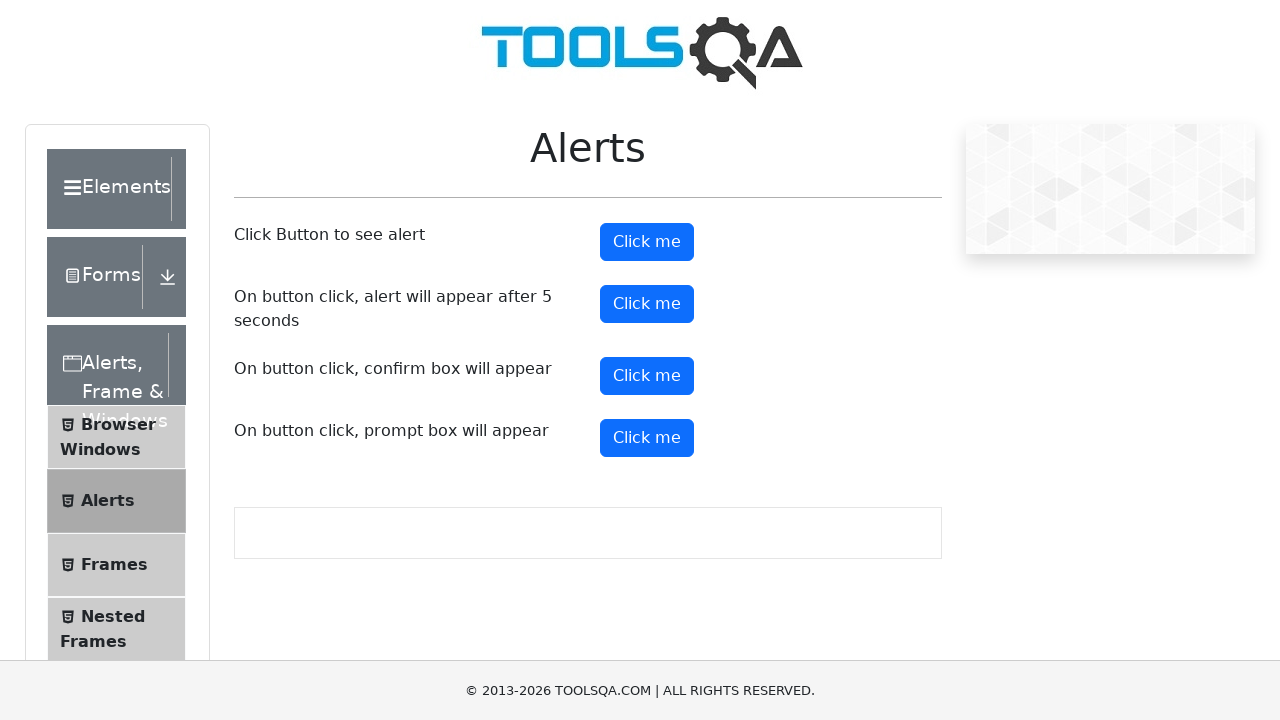

Clicked the alert button at (647, 242) on #alertButton
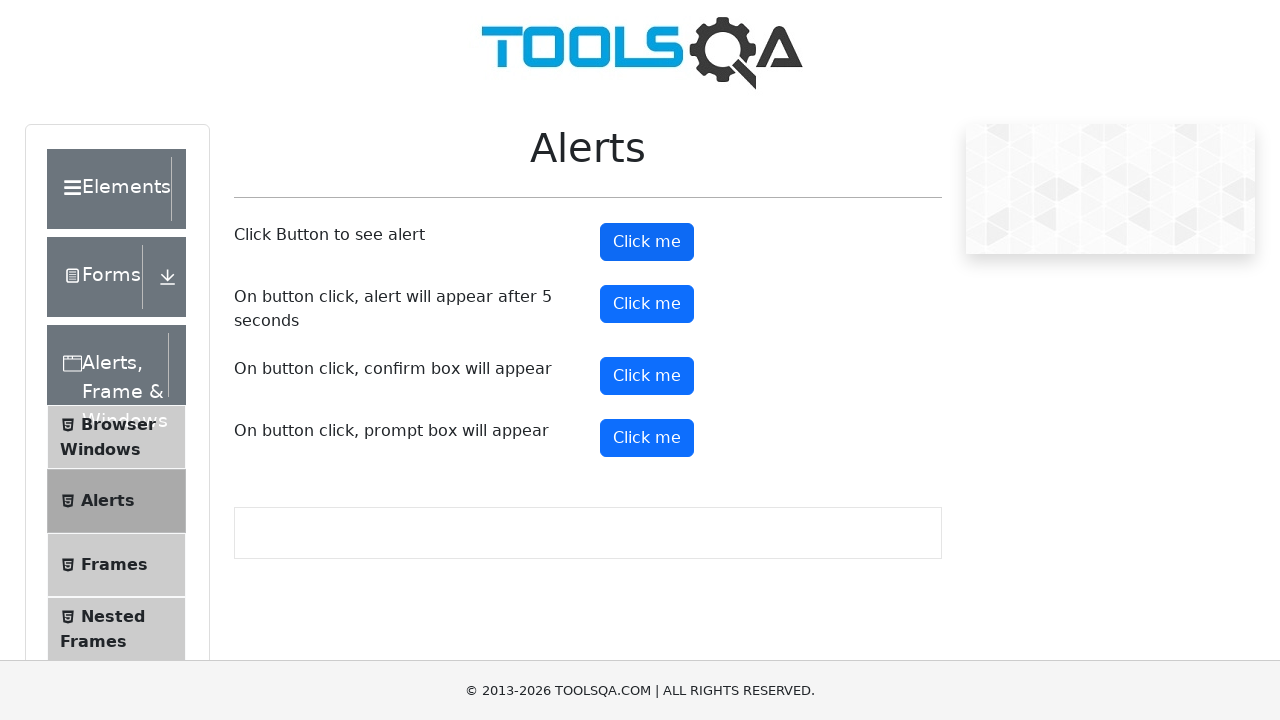

Waited 500ms for alert to be processed
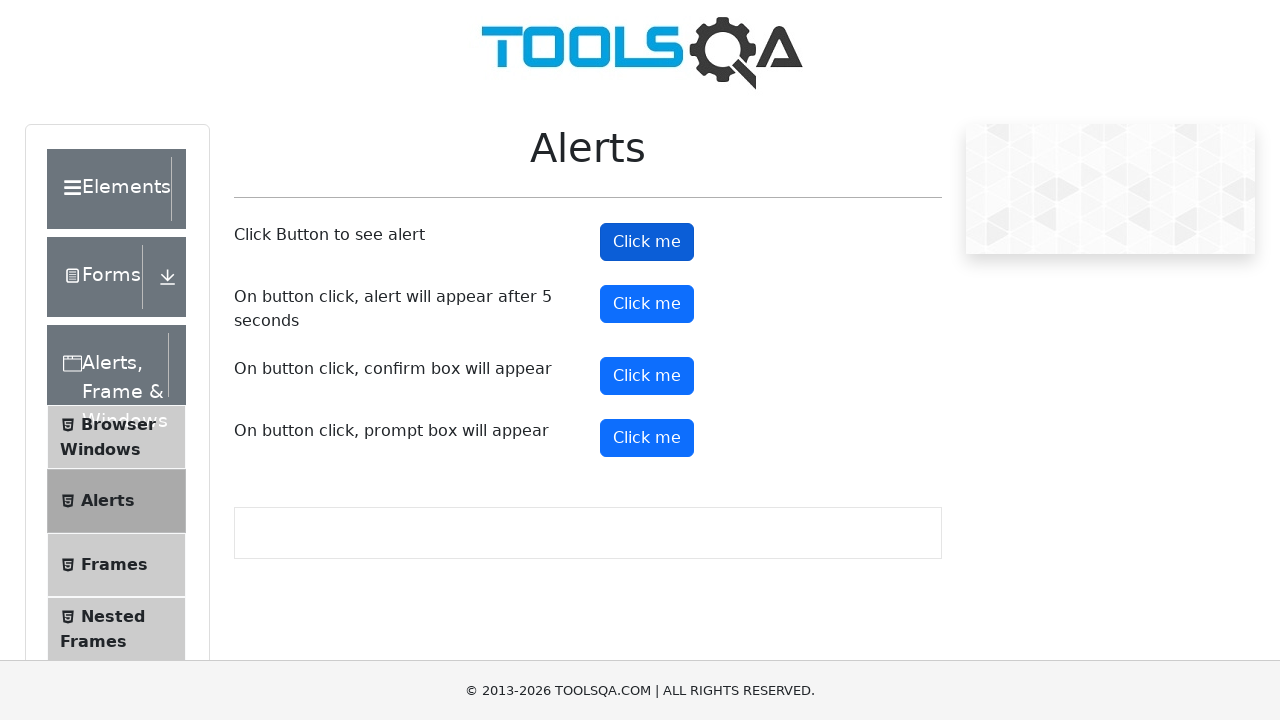

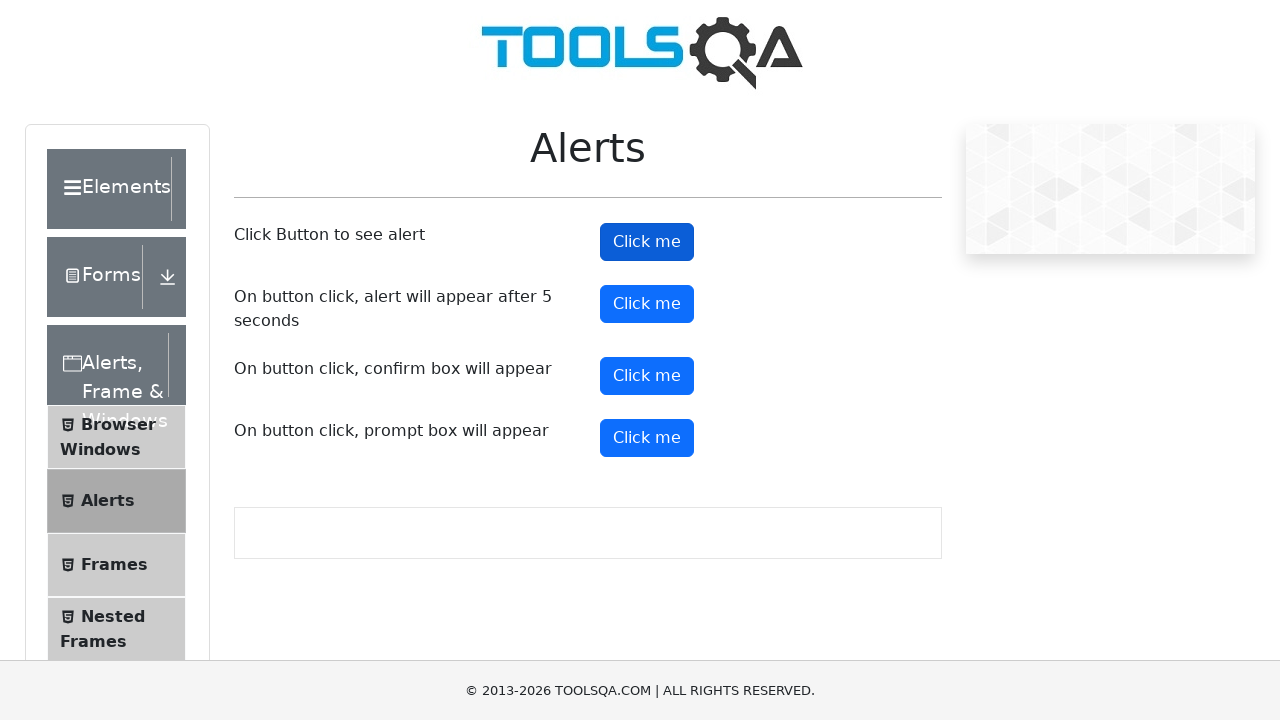